Tests JavaScript prompt alert functionality by clicking to trigger a prompt box, entering text into it, and accepting the alert

Starting URL: https://demo.automationtesting.in/Alerts.html

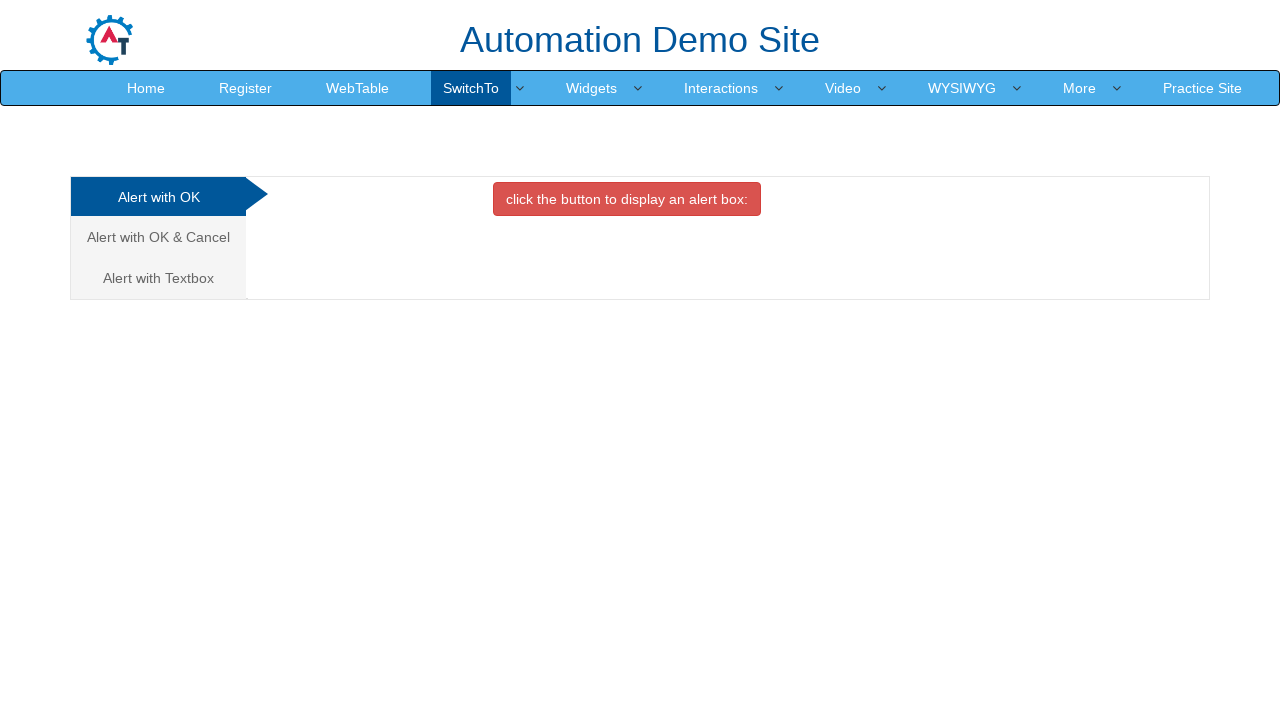

Clicked on the 'Alert with Textbox' tab at (158, 278) on a[href='#Textbox']
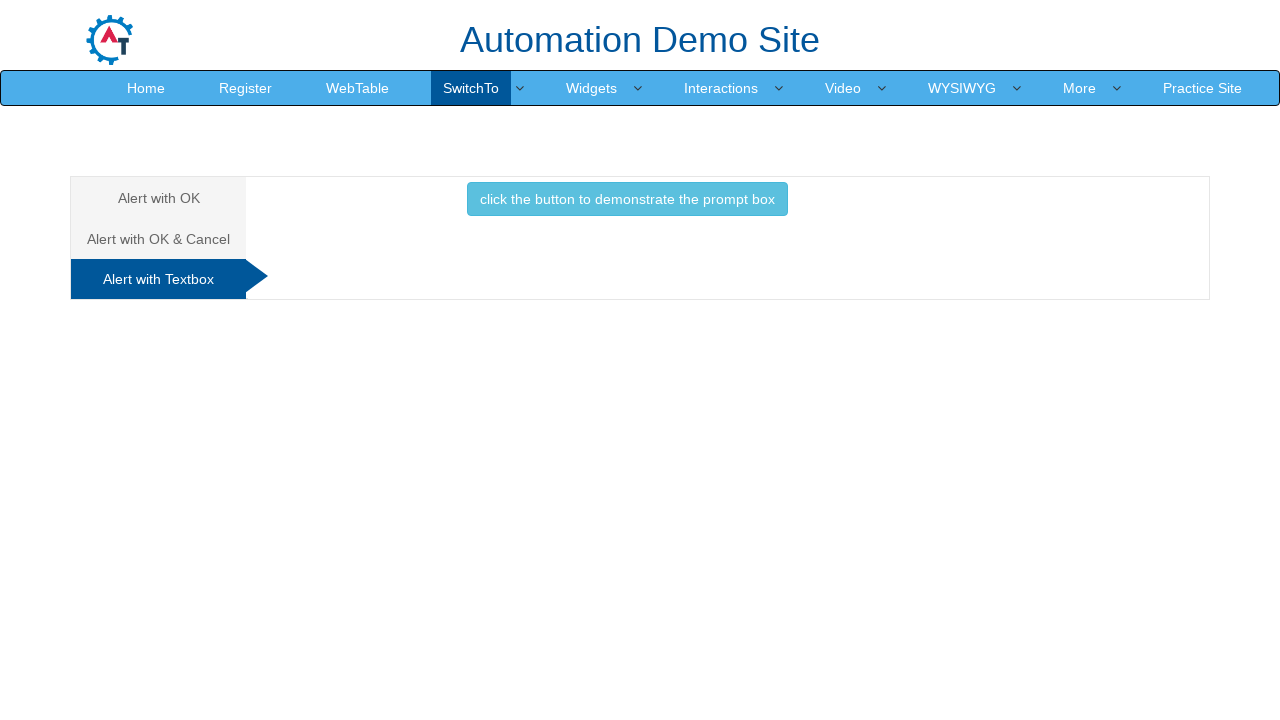

Clicked button to trigger the prompt box at (627, 199) on button[onclick='promptbox()']
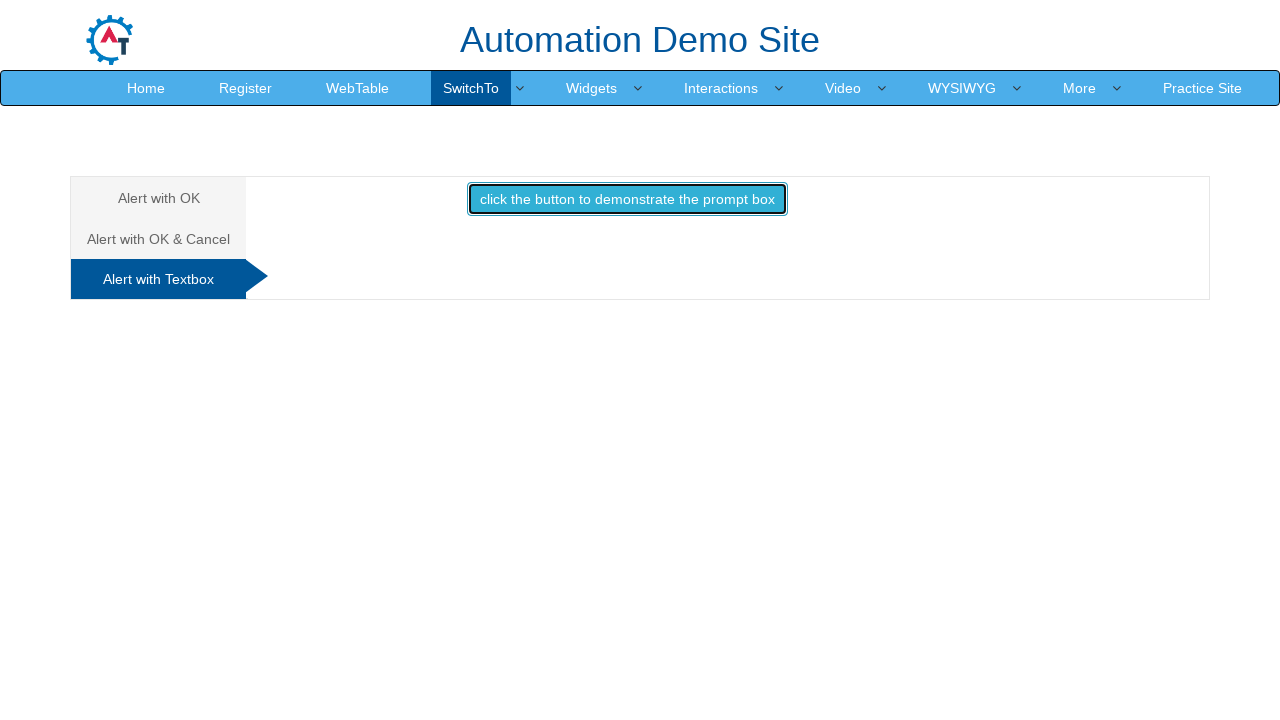

Set up dialog handler to accept prompt with text 'Samantha'
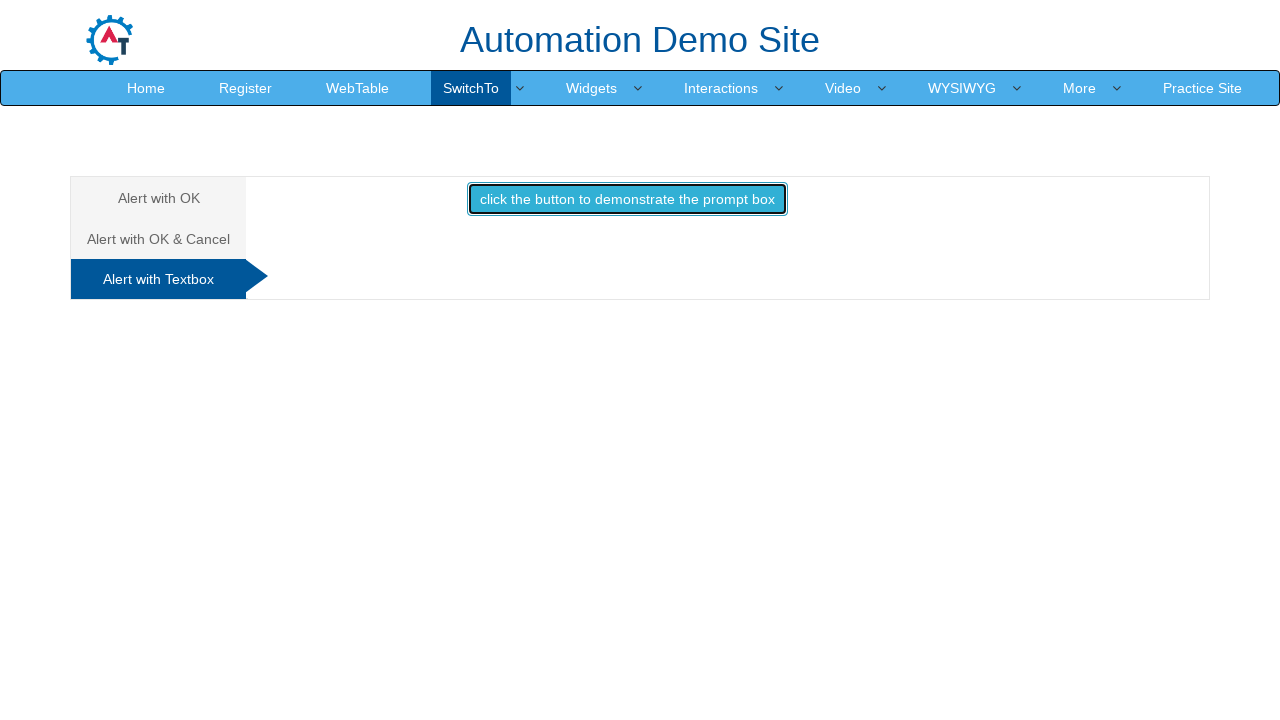

Registered alternative dialog handler function
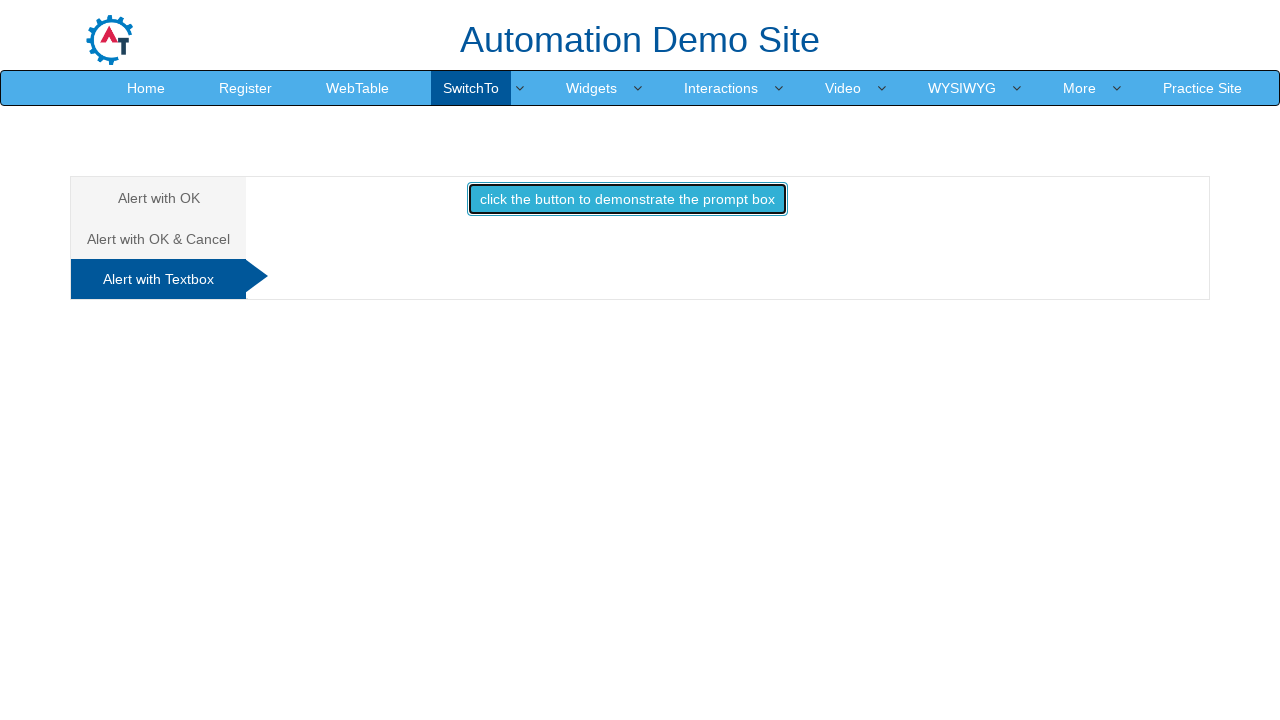

Clicked button again to trigger prompt and execute dialog handler at (627, 199) on button[onclick='promptbox()']
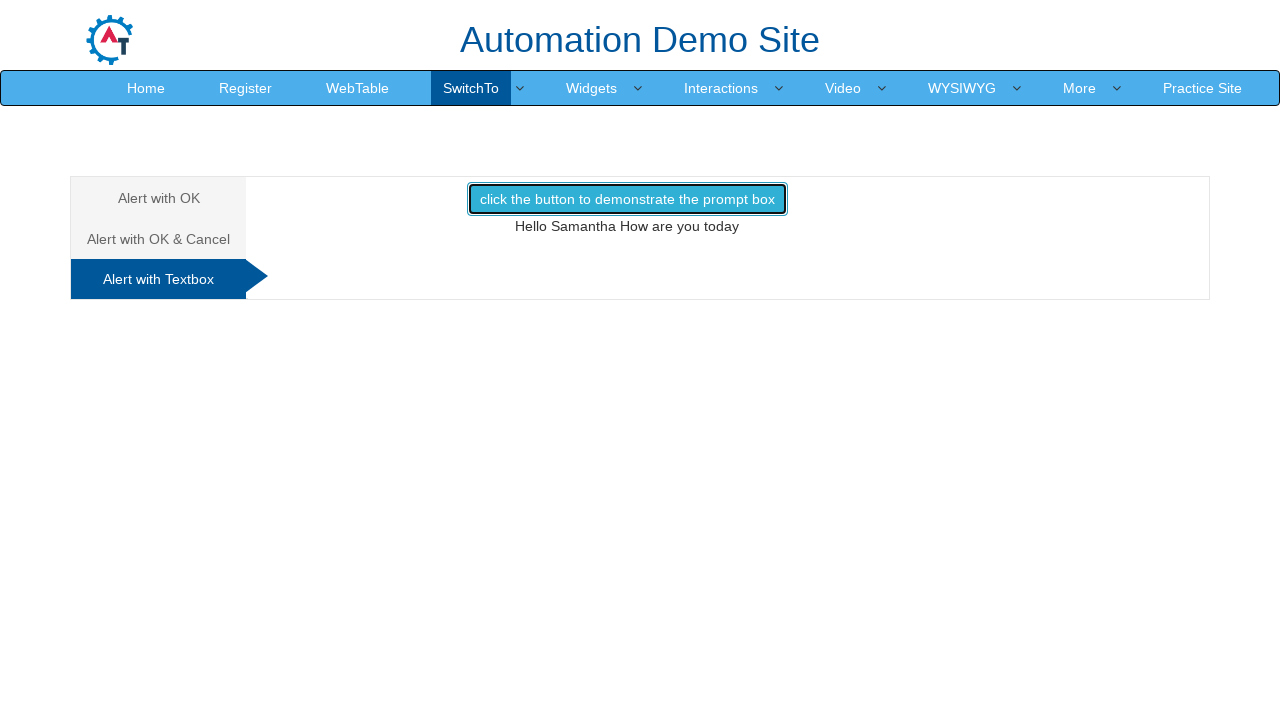

Waited for result to be displayed
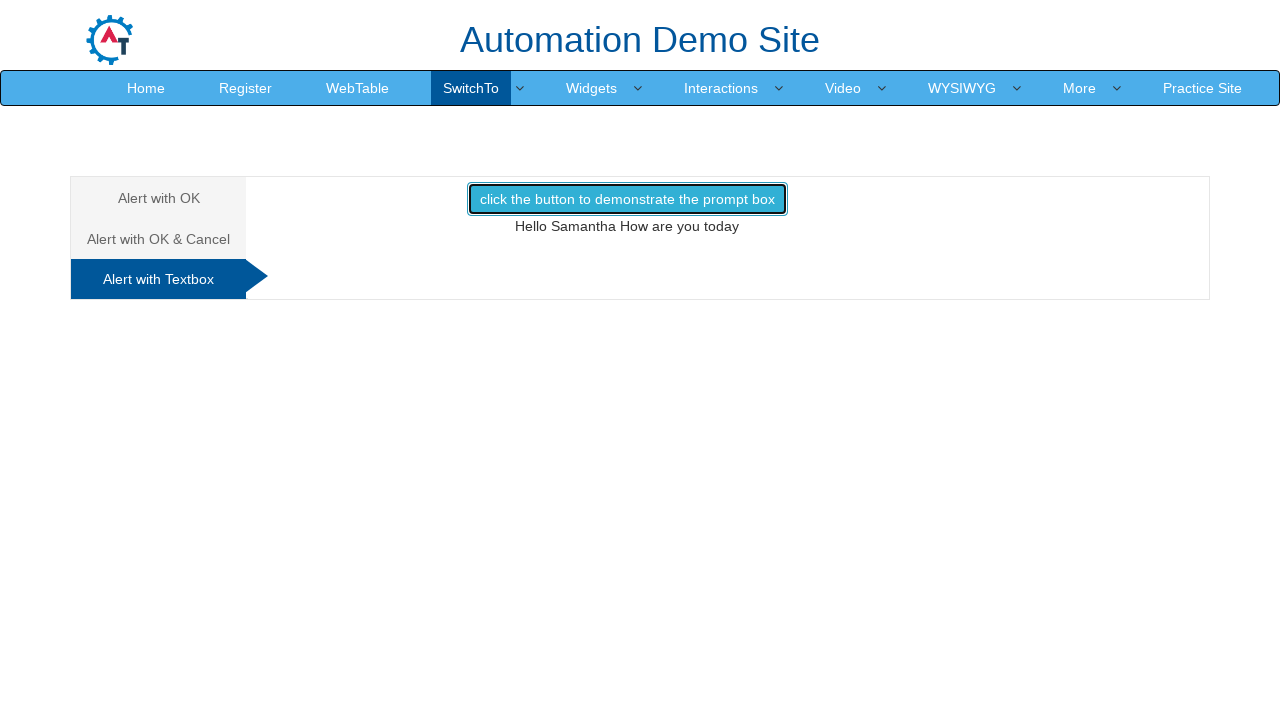

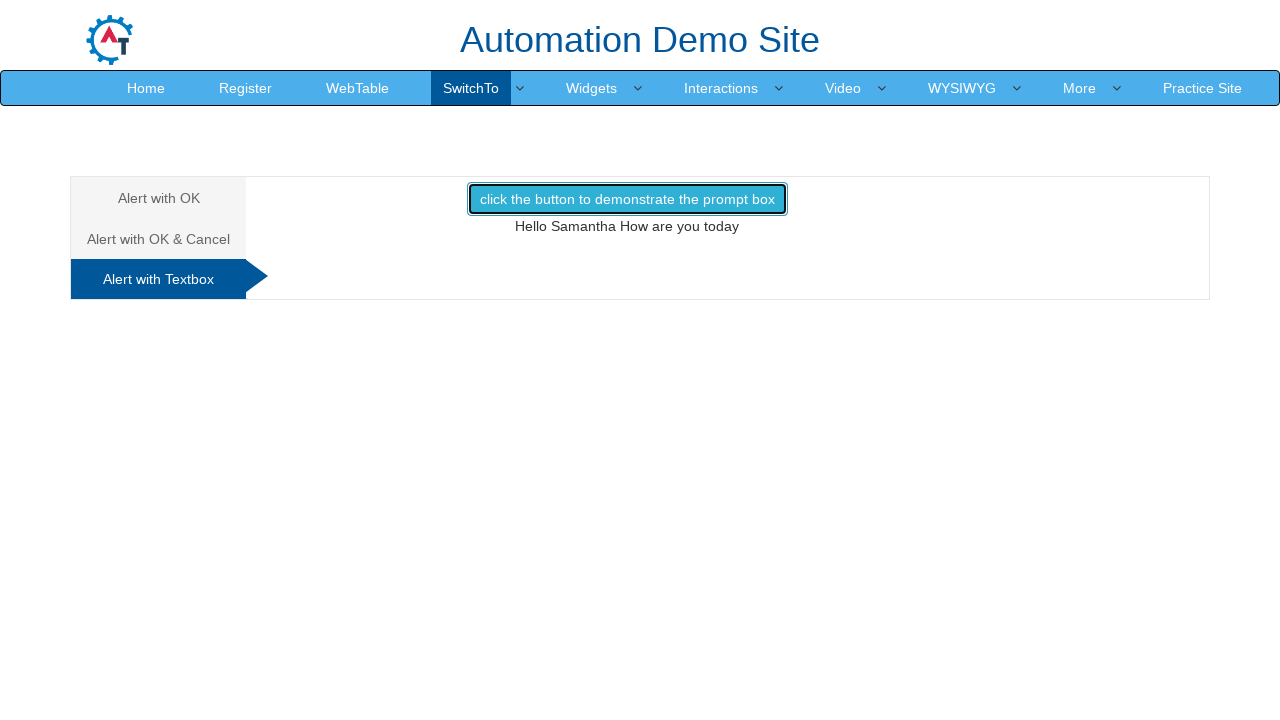